Tests autocomplete/suggestion functionality by typing a country name and selecting from dropdown

Starting URL: https://rahulshettyacademy.com/AutomationPractice/

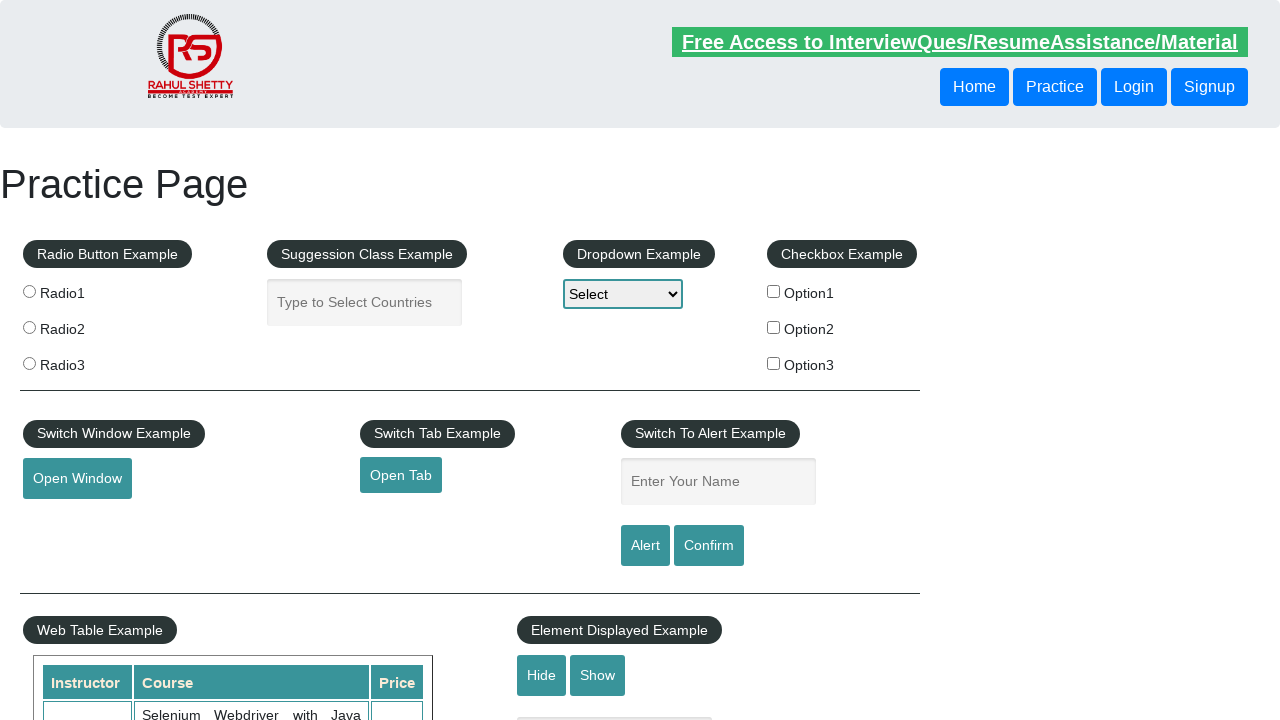

Typed 'Brazil' in the autocomplete field with 100ms delay between characters on internal:attr=[placeholder="Type to Select Countries"i]
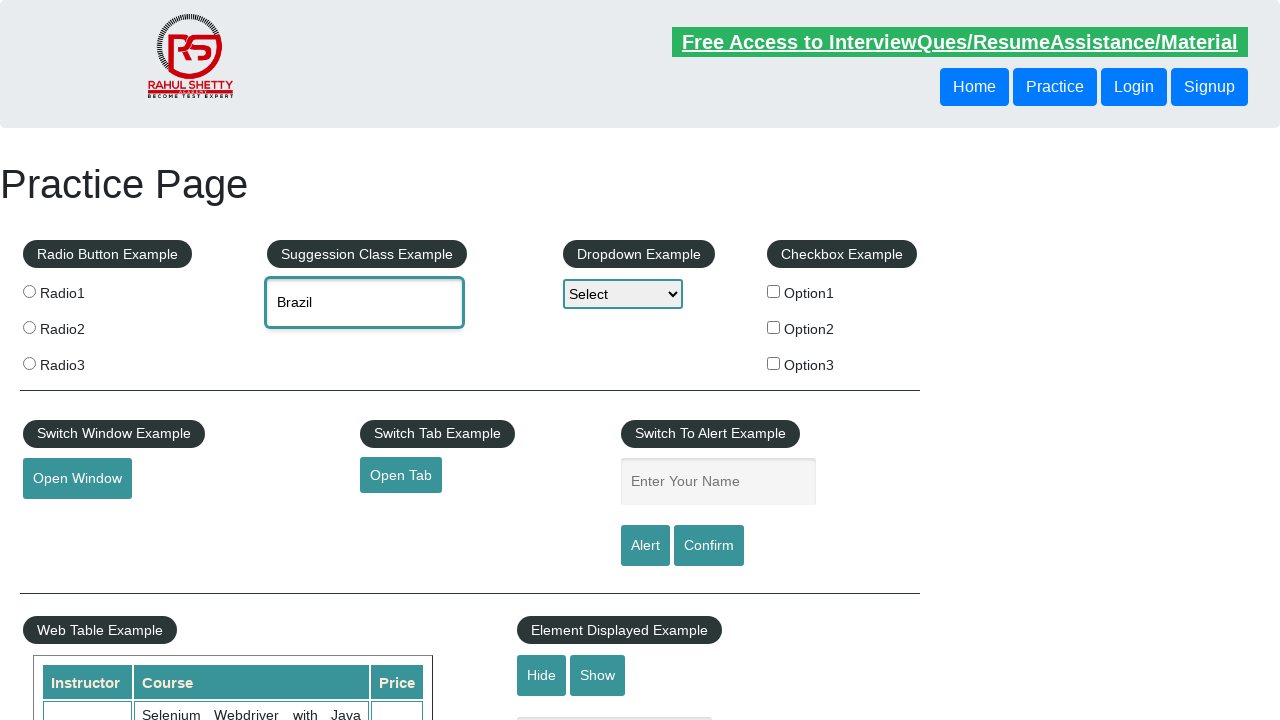

Waited for suggestion dropdown to appear
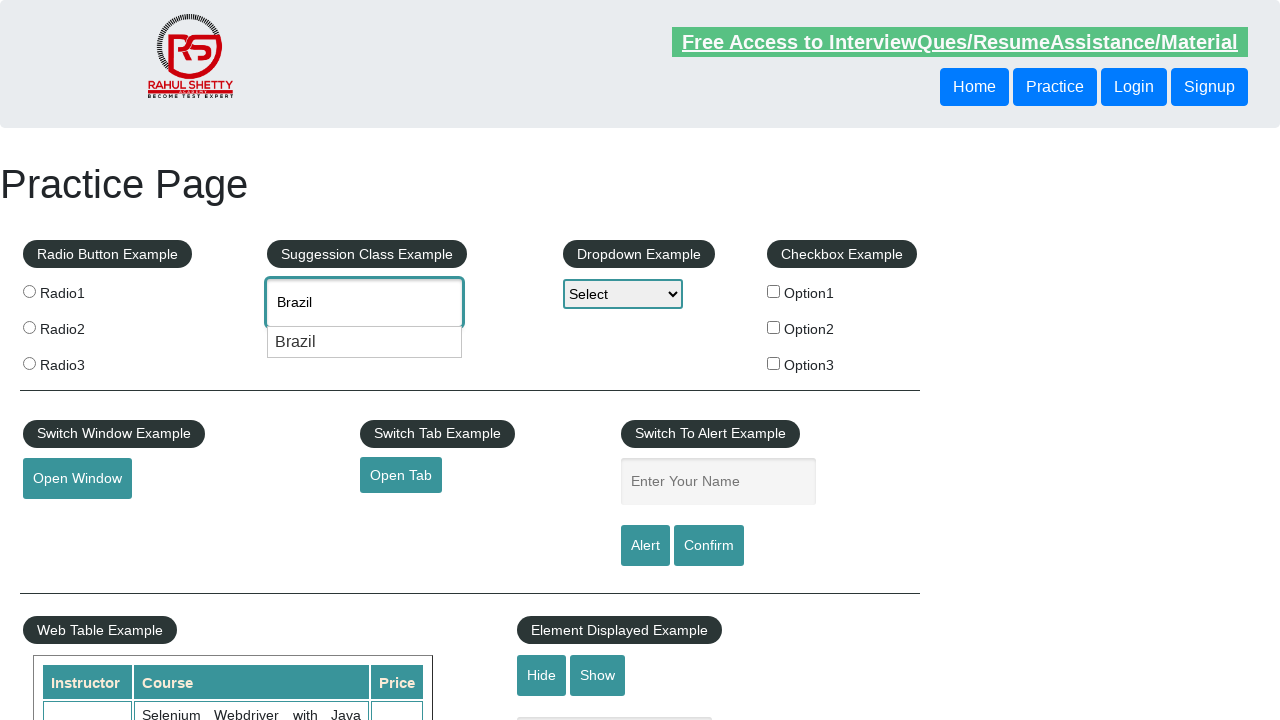

Clicked on the 'Brazil' suggestion from the dropdown at (365, 342) on .ui-menu-item-wrapper
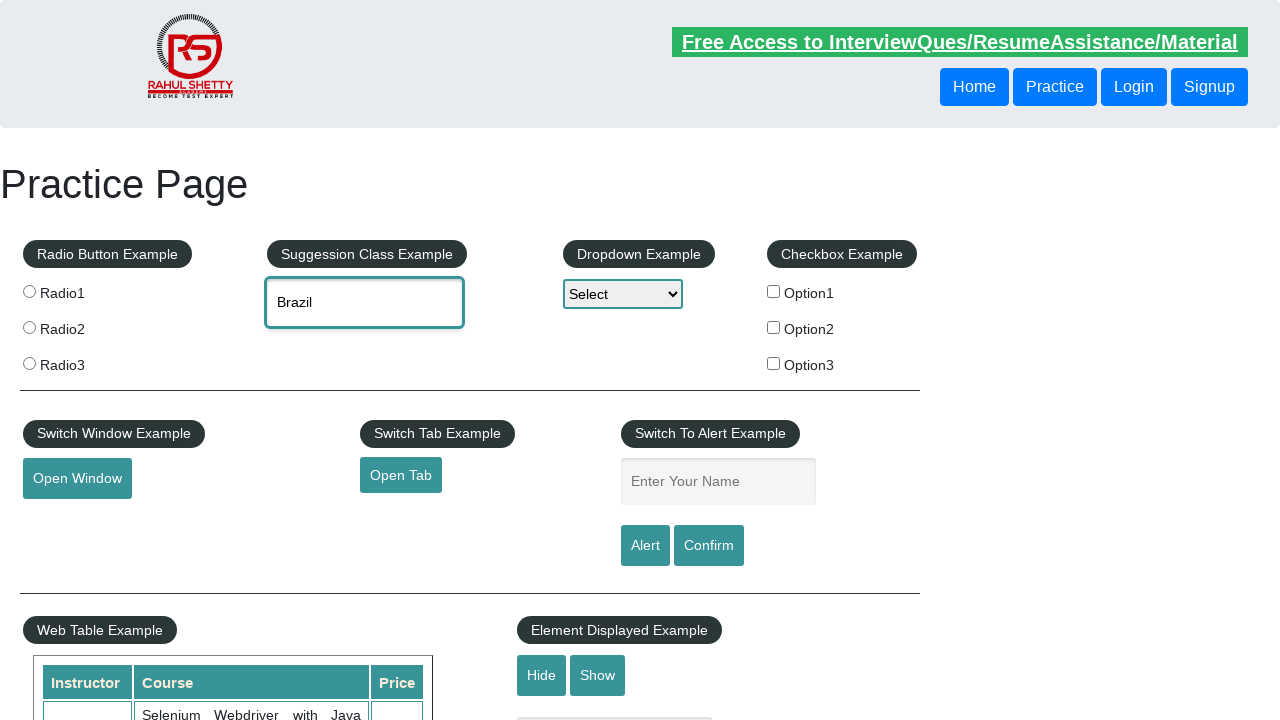

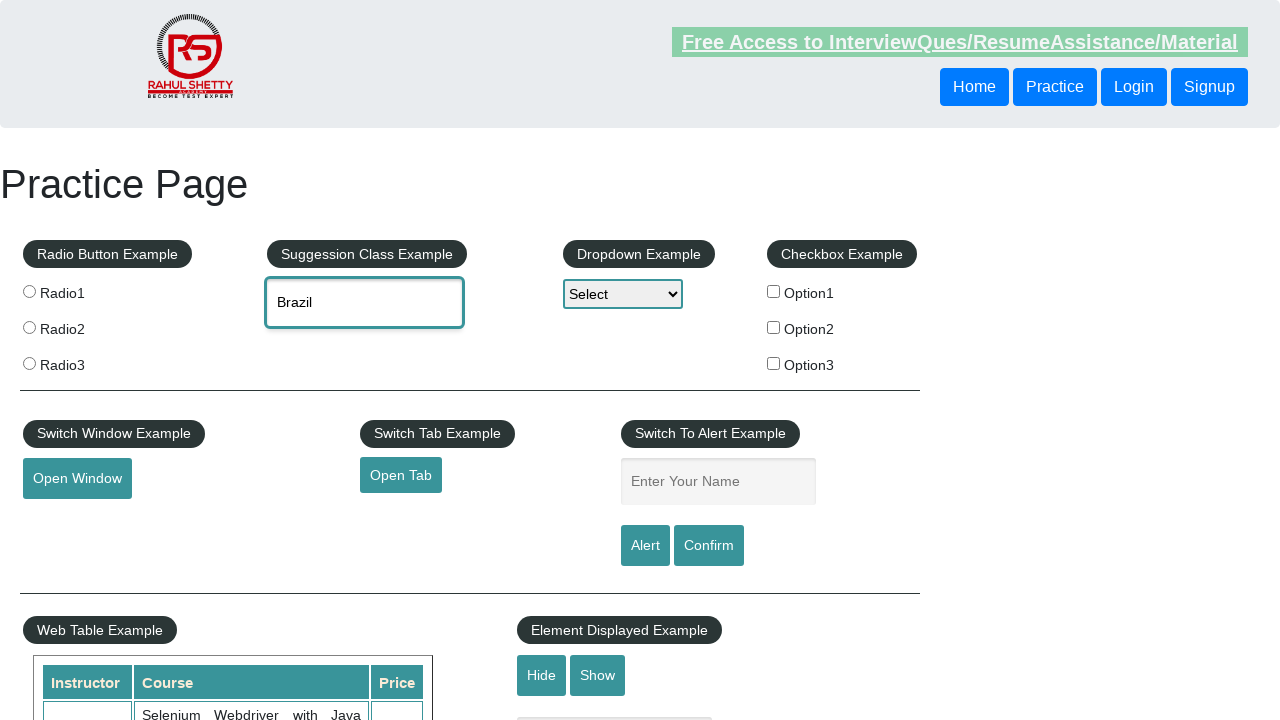